Clicks on Order food online in Gurgaon link

Starting URL: https://www.swiggy.com/

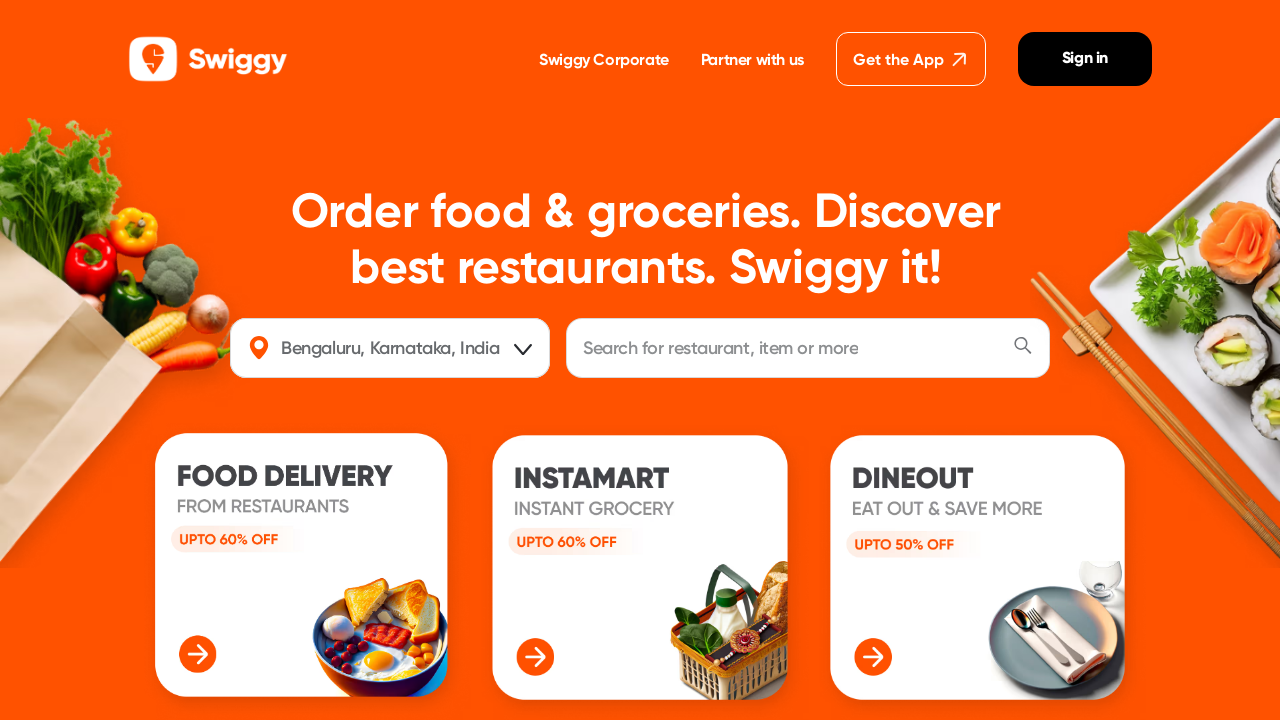

Navigated to Swiggy homepage
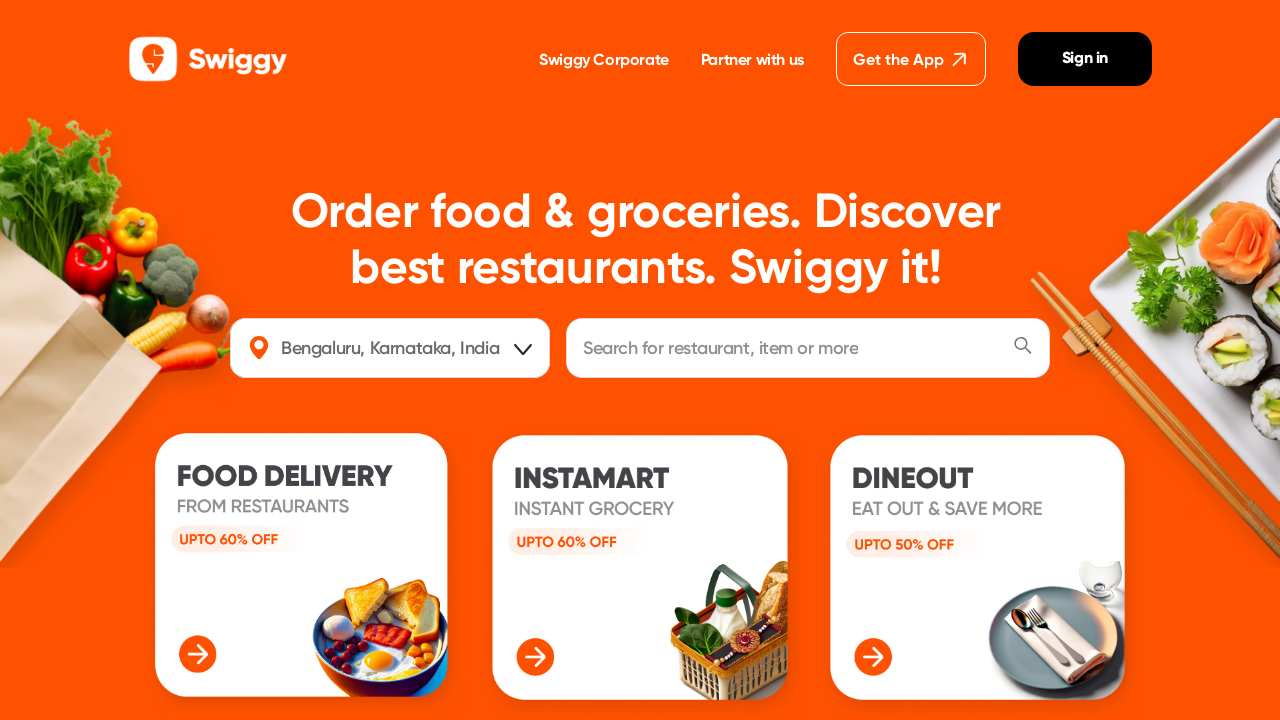

Clicked on 'Order food online in Gurgaon' link at (496, 360) on internal:role=link[name="Order food online in Gurgaon"i]
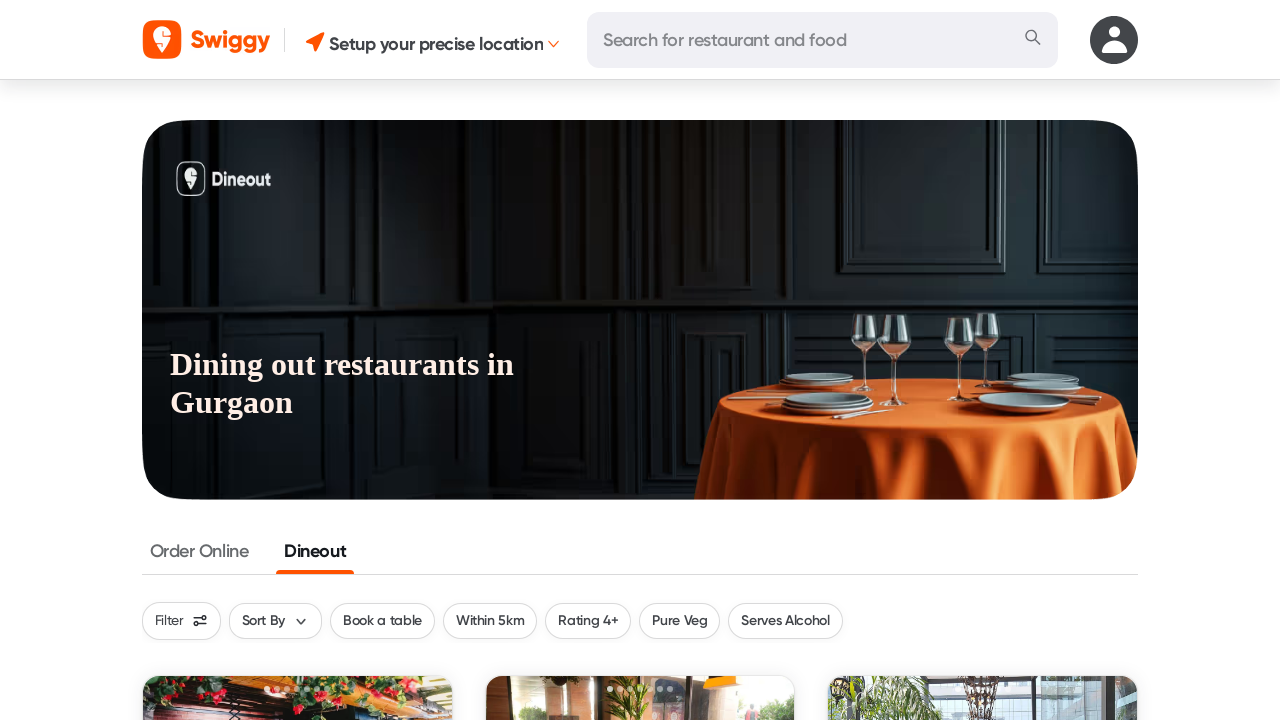

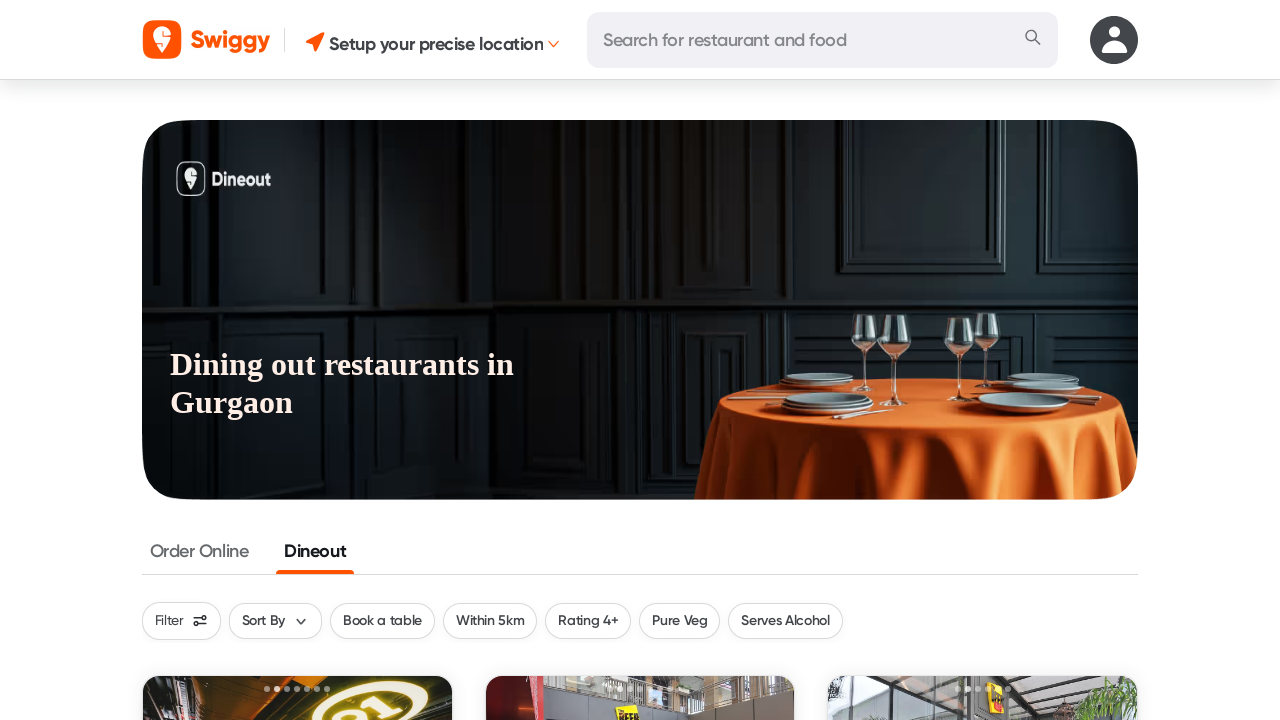